Tests navigation on CoWIN website by clicking FAQ and Partners links which open in new windows, then closes all secondary windows and returns to the main window.

Starting URL: https://www.cowin.gov.in/

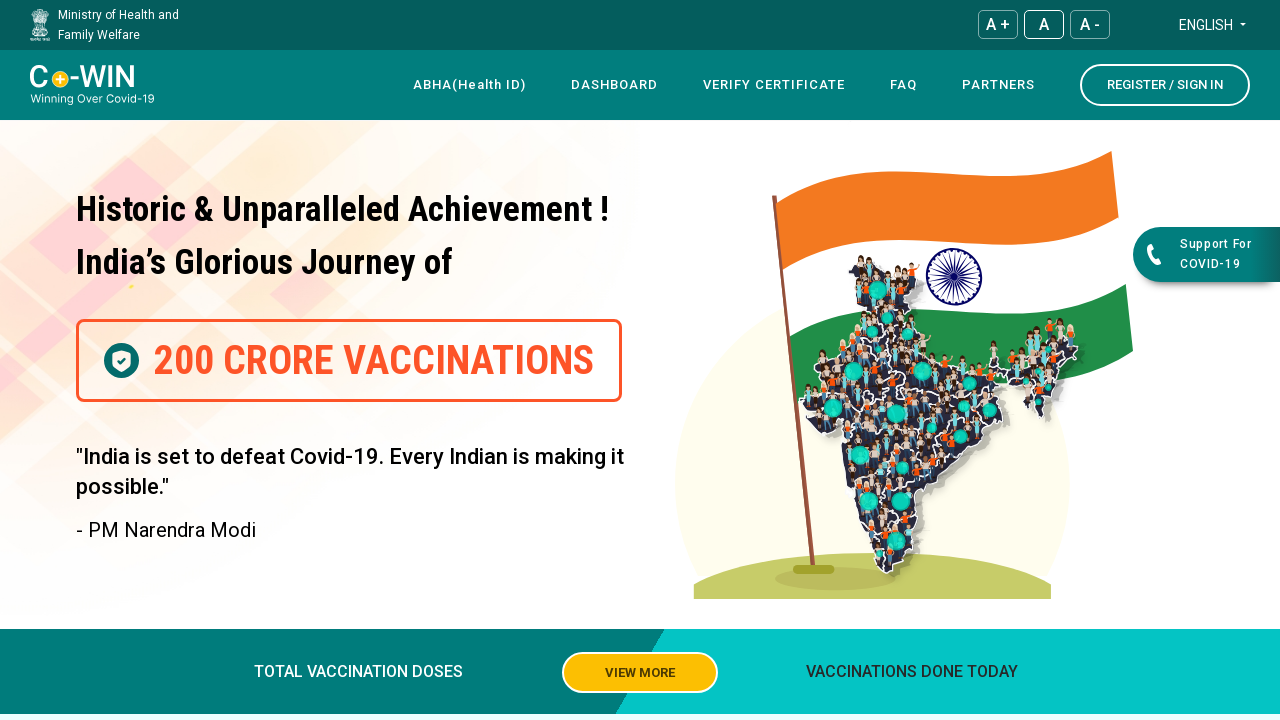

Waited for page to fully load (networkidle)
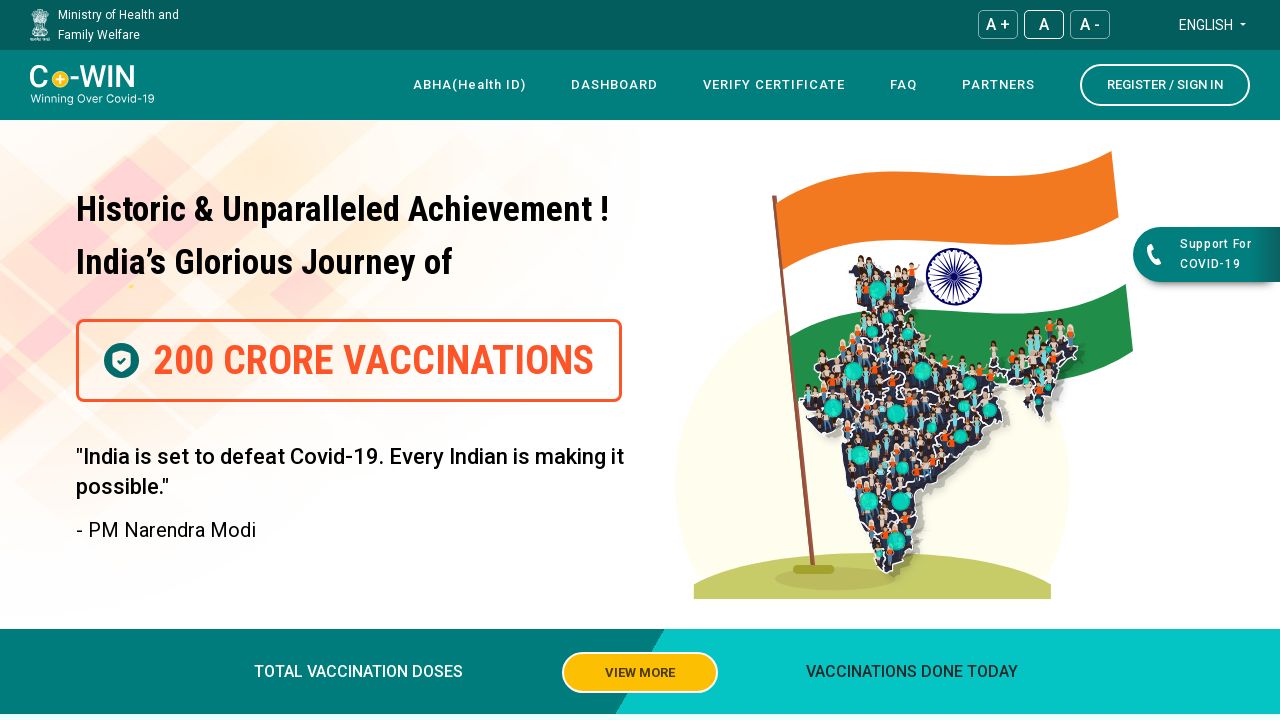

Stored main window handle
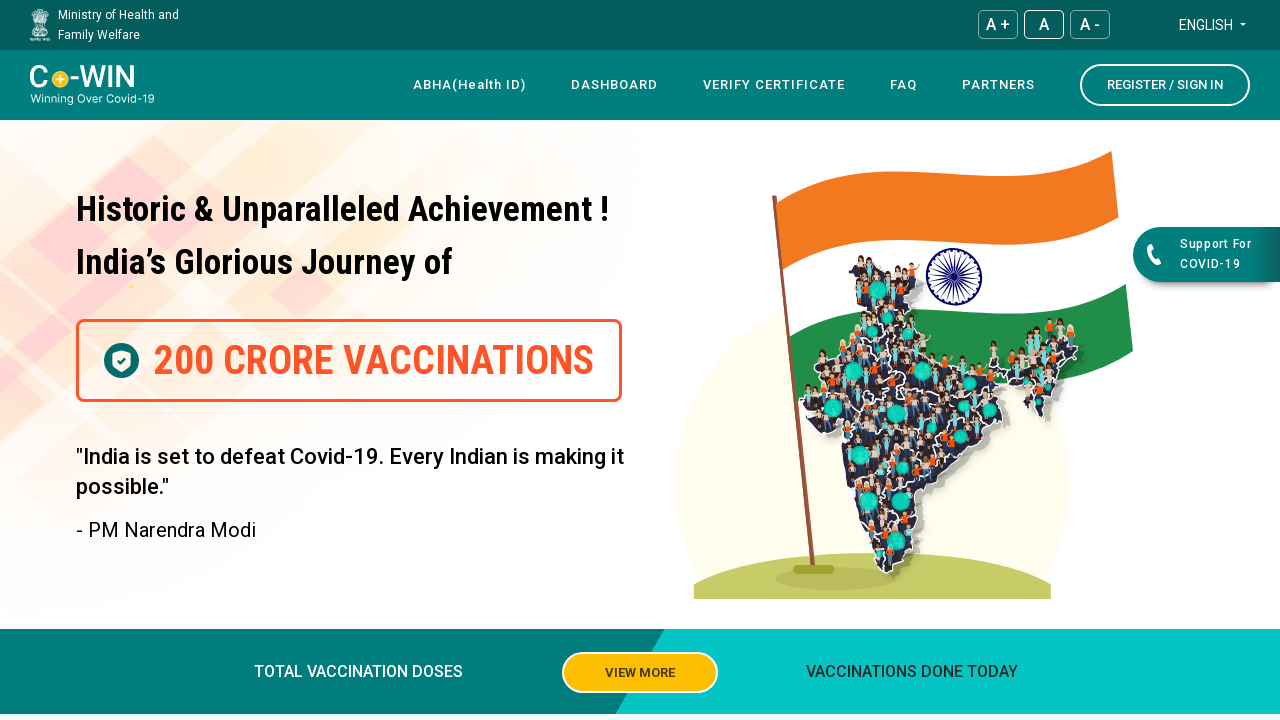

Clicked on FAQ link at (904, 85) on text=FAQ
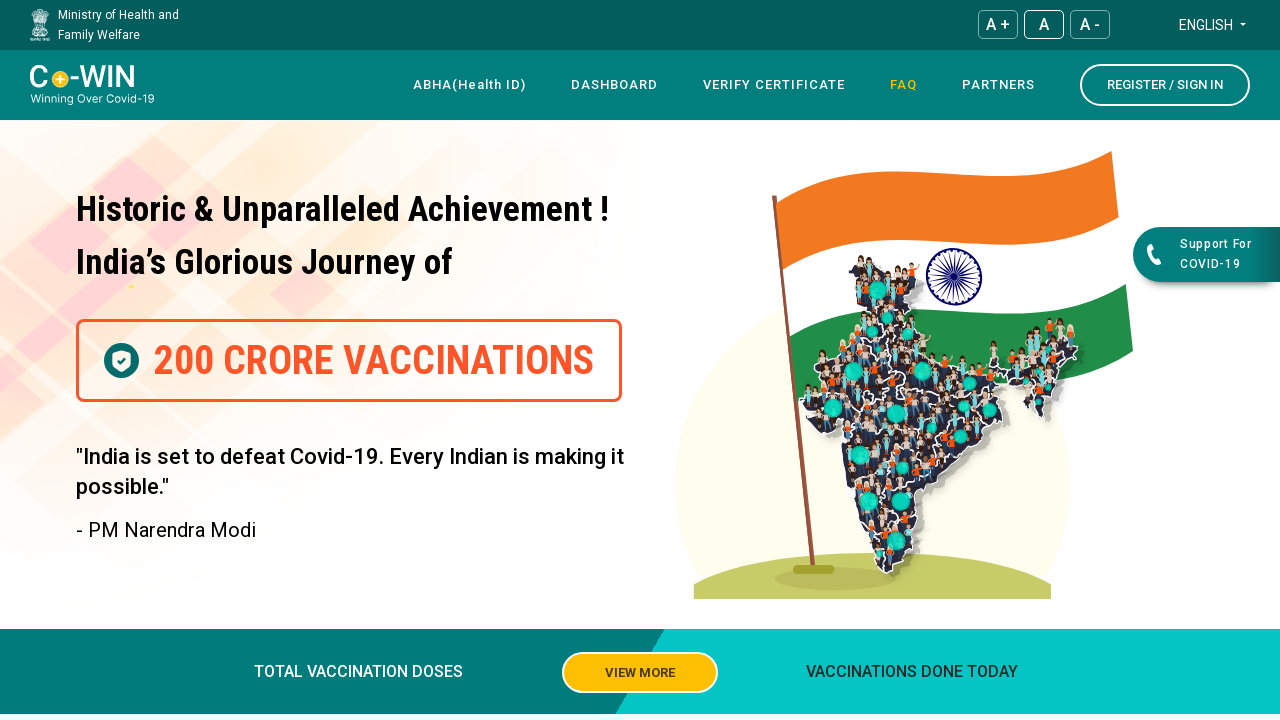

Waited 3 seconds for FAQ window to open
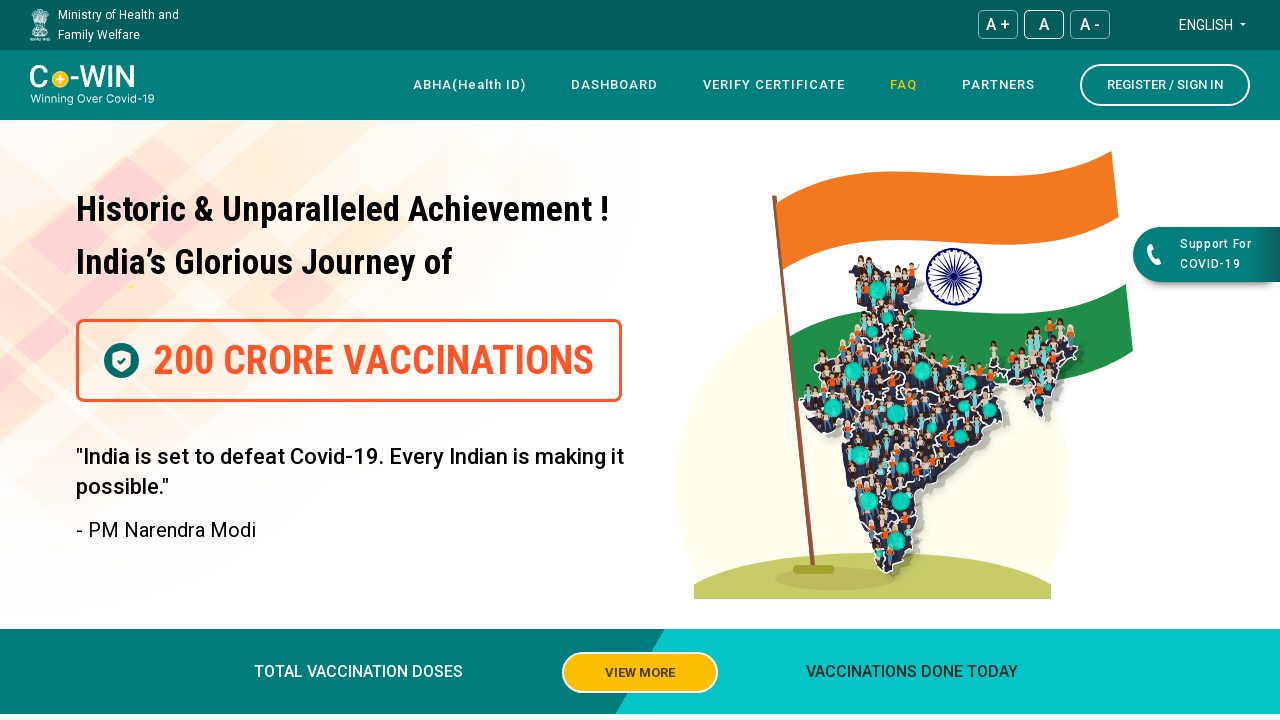

Clicked on Partners link in navigation menu at (998, 85) on xpath=/html/body/app-root/app-header/header/div[4]/div/div[1]/div/nav/div[3]/div
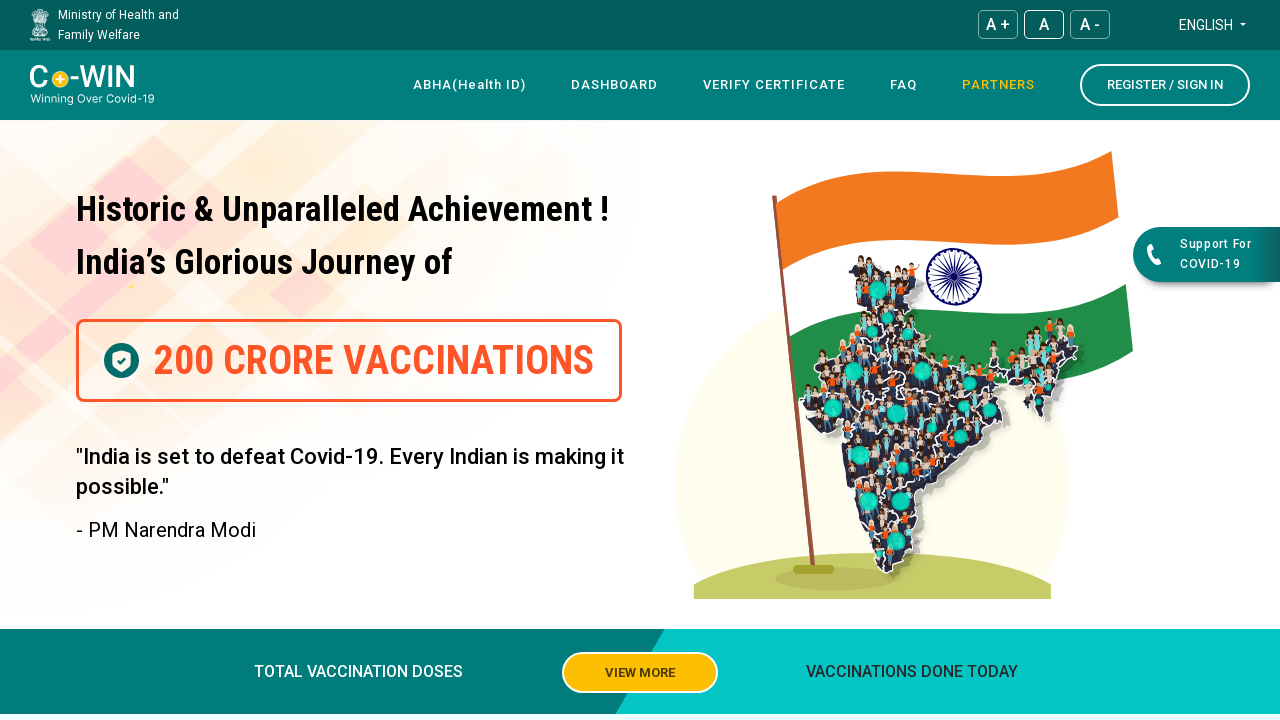

Waited 3 seconds for Partners window to open
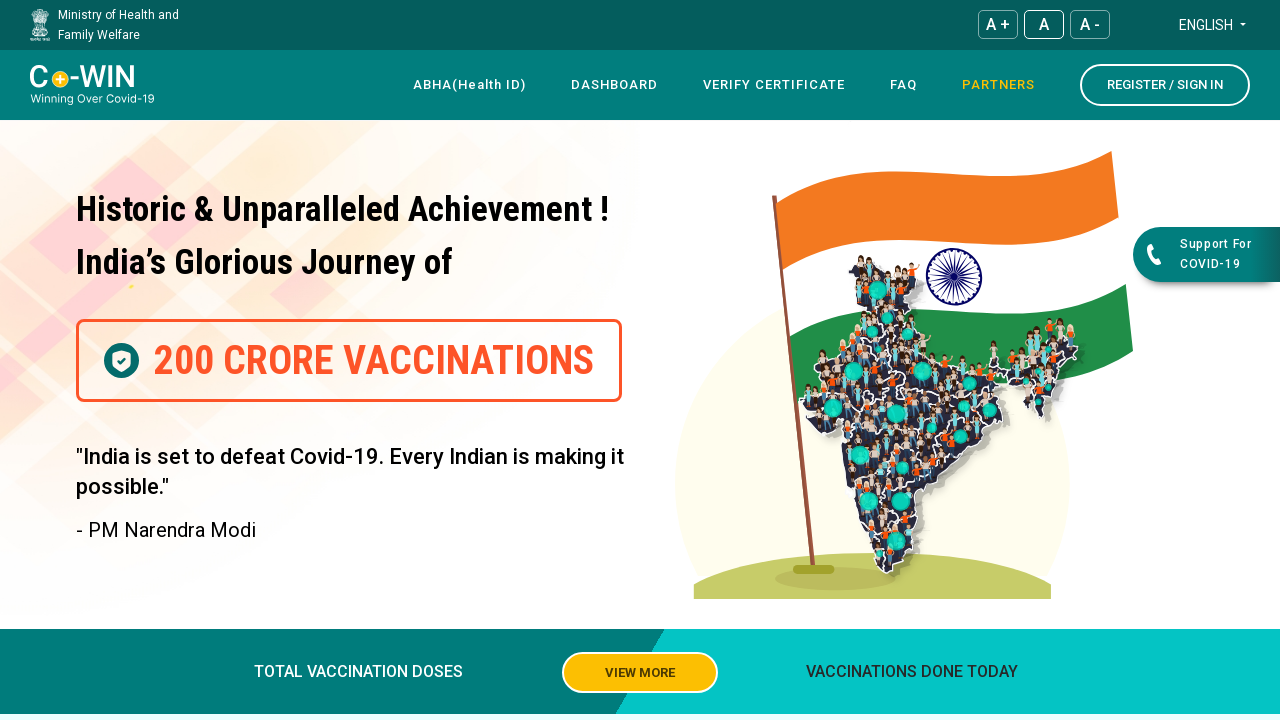

Closed secondary window
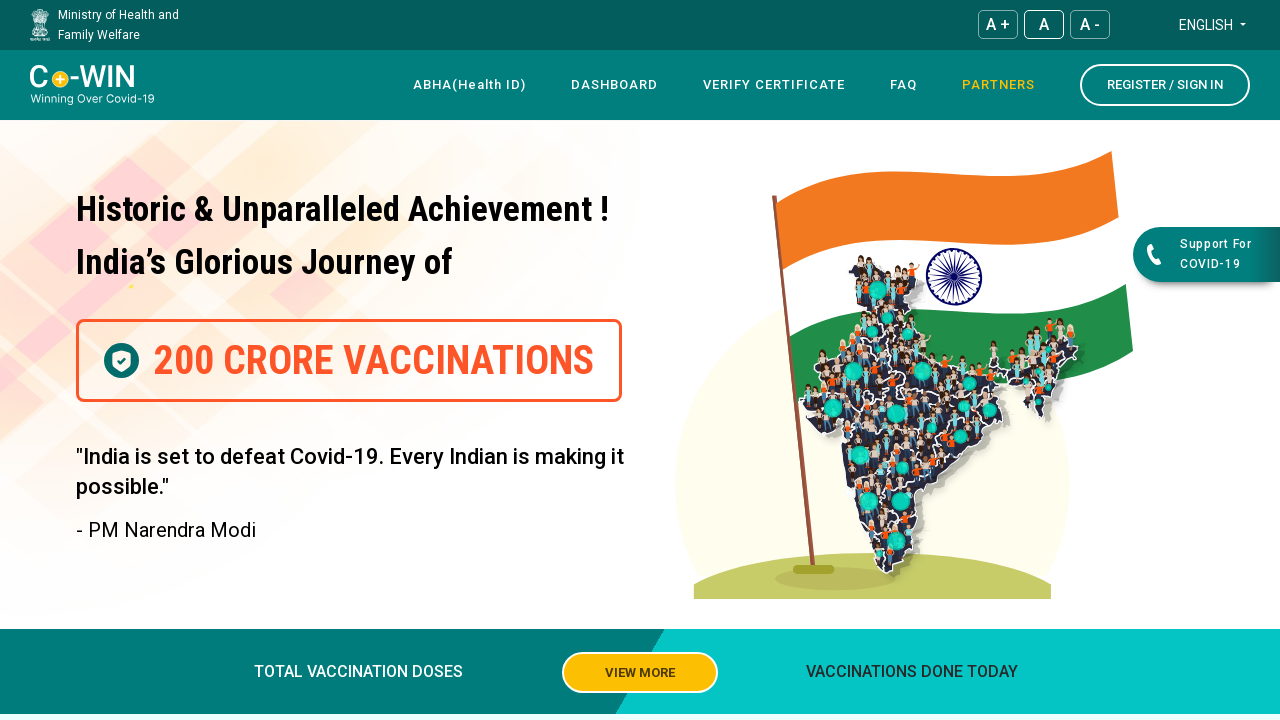

Waited 1 second after closing secondary window
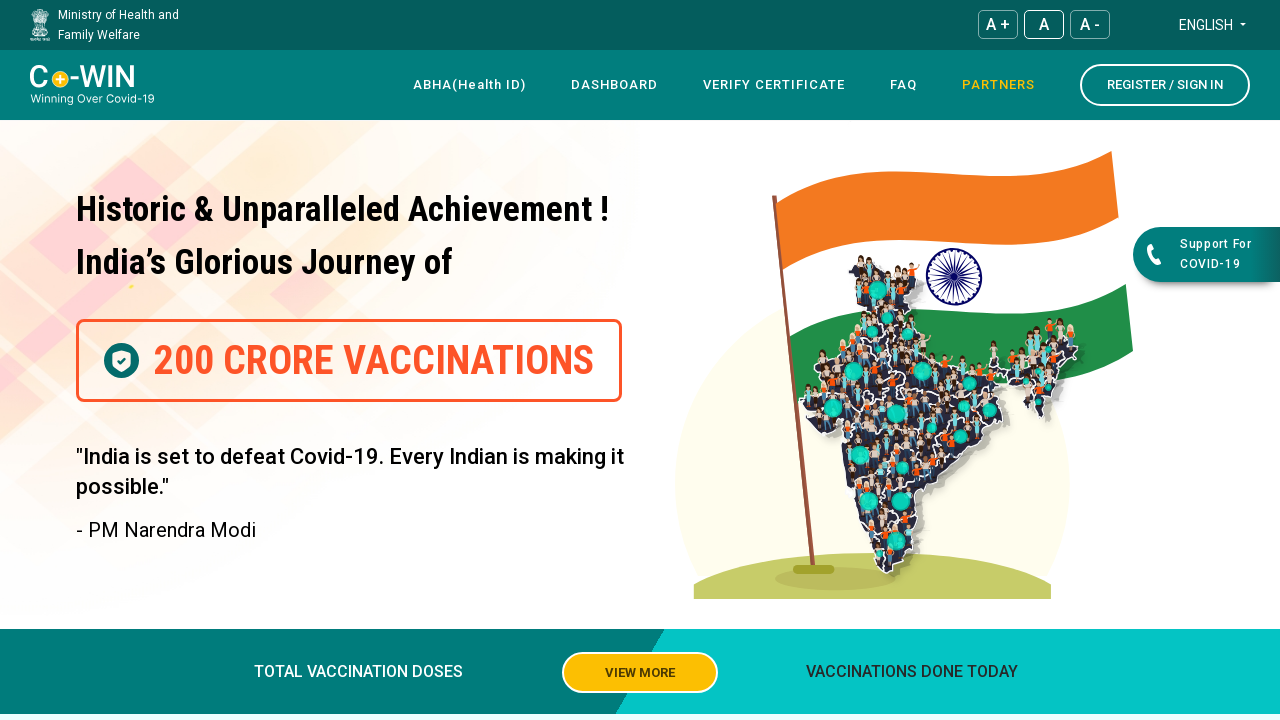

Closed secondary window
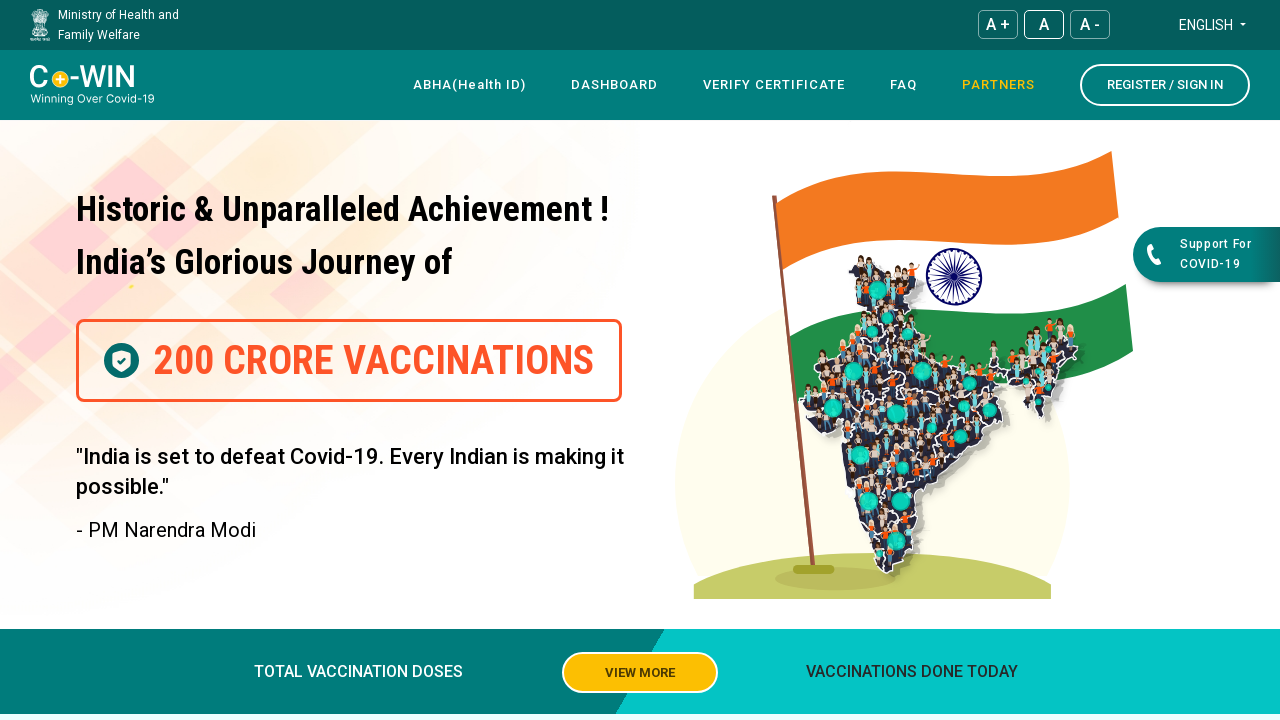

Waited 1 second after closing secondary window
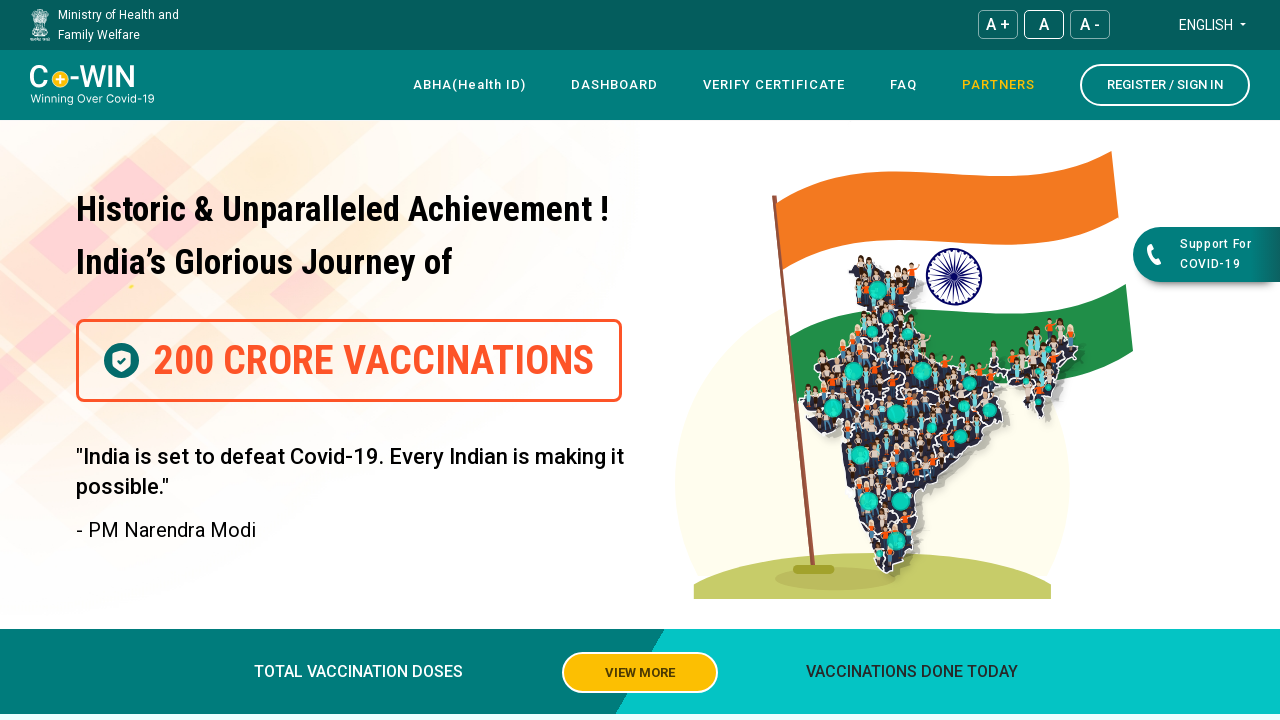

Brought main window to front
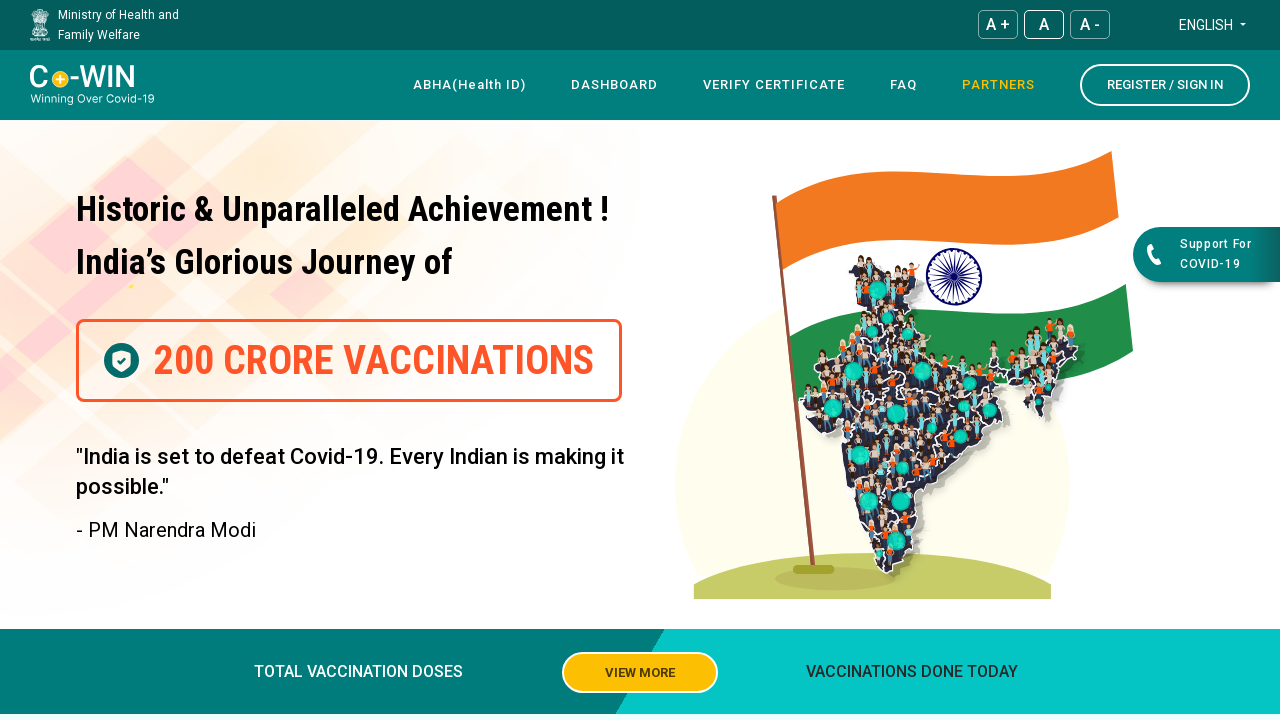

Waited 2 seconds to ensure main window is active
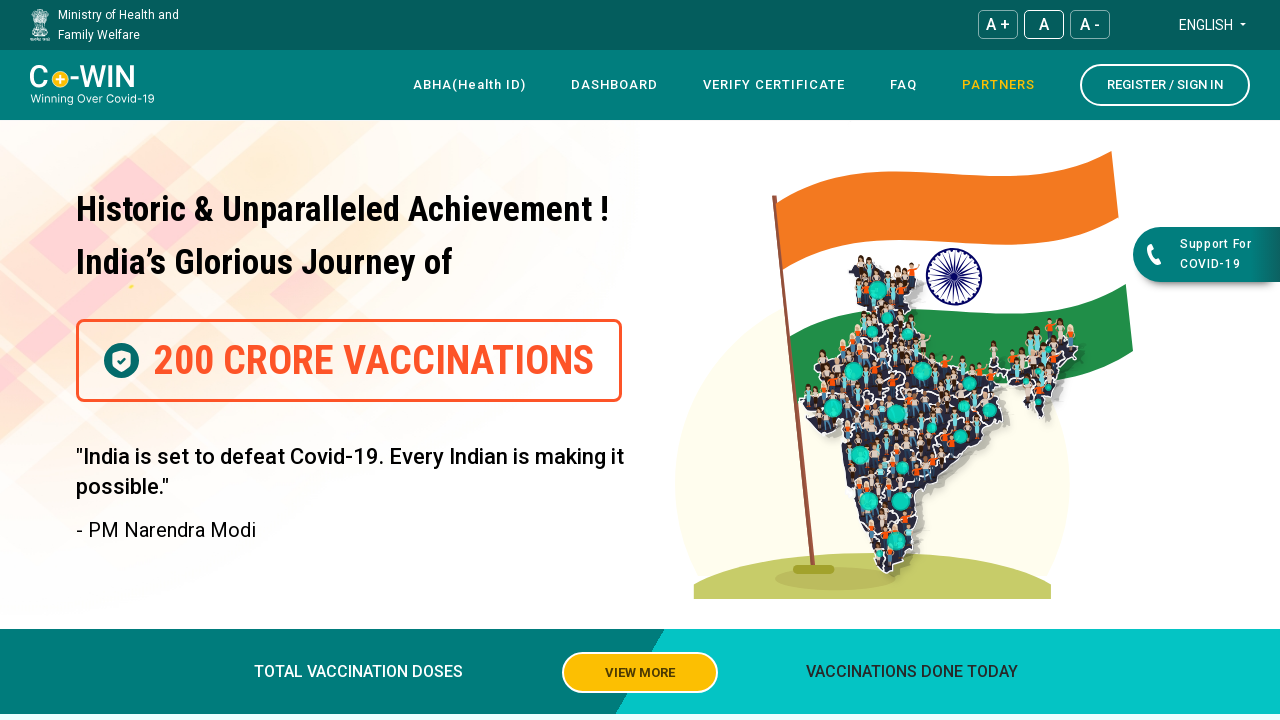

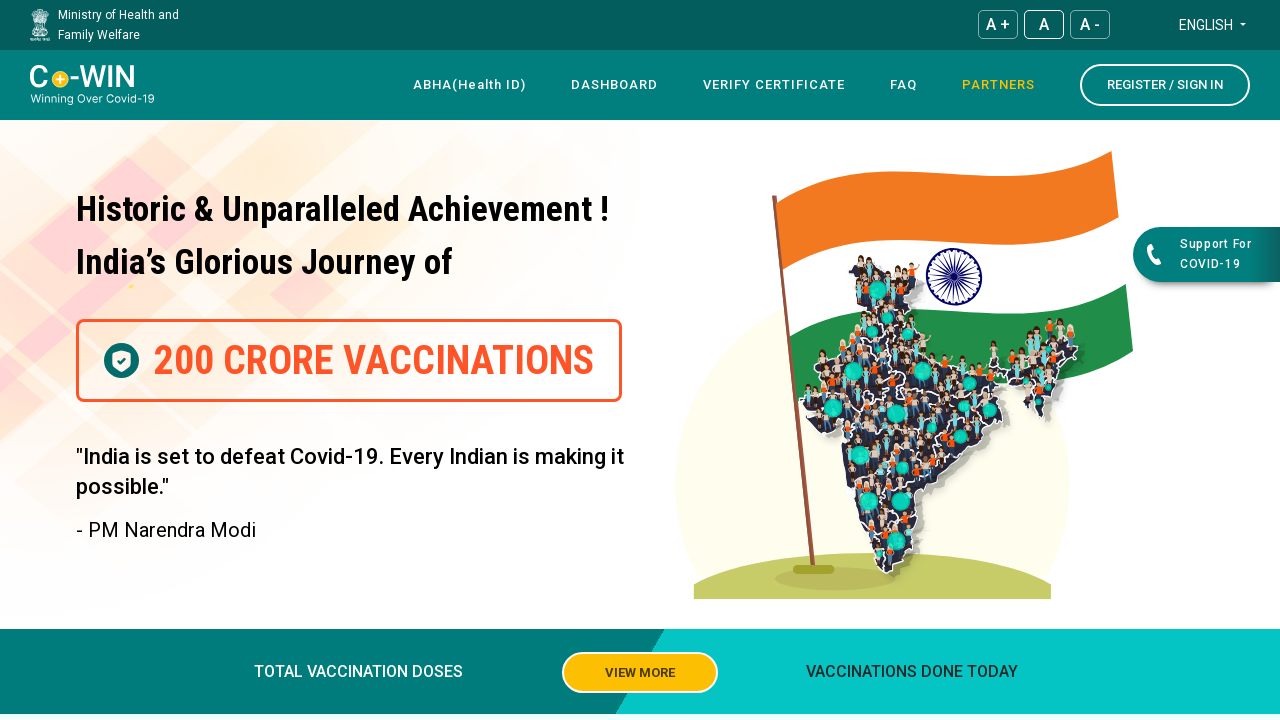